Navigates to the BC Parks homepage and clicks on 'Find a park' menu item to verify navigation to the find a park page

Starting URL: https://bcparks.ca/

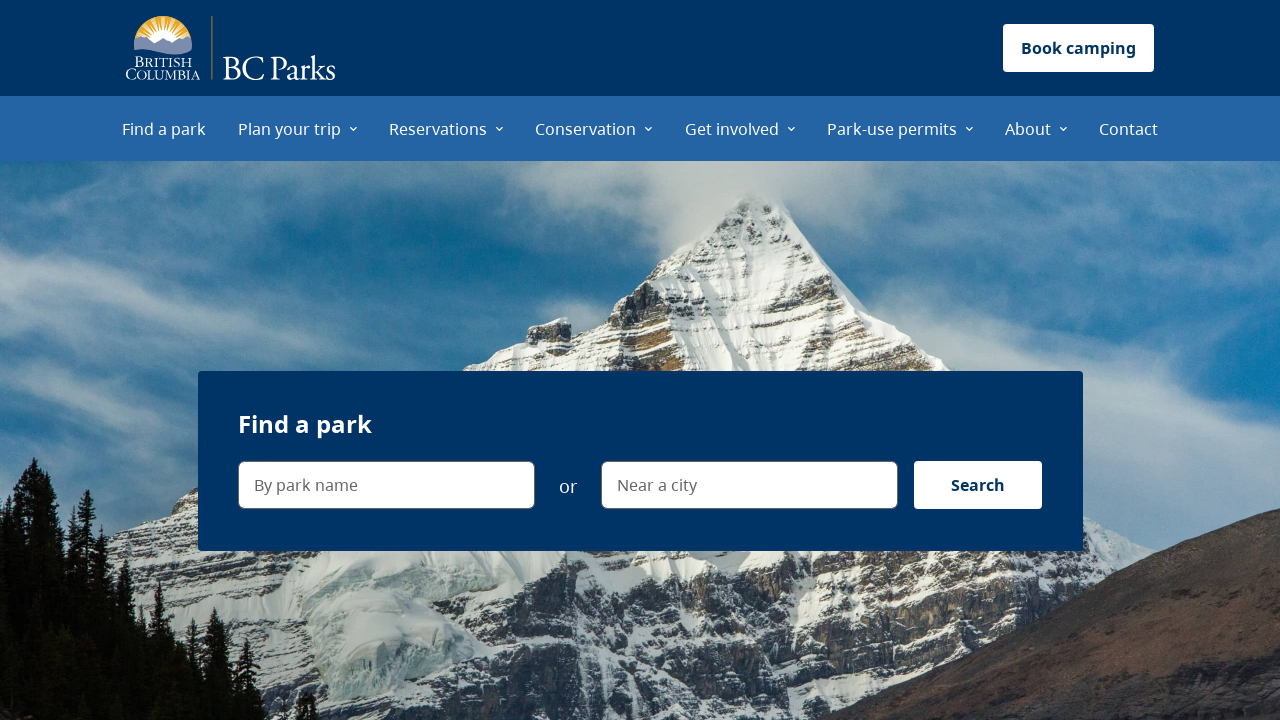

Waited for BC Parks homepage to fully load
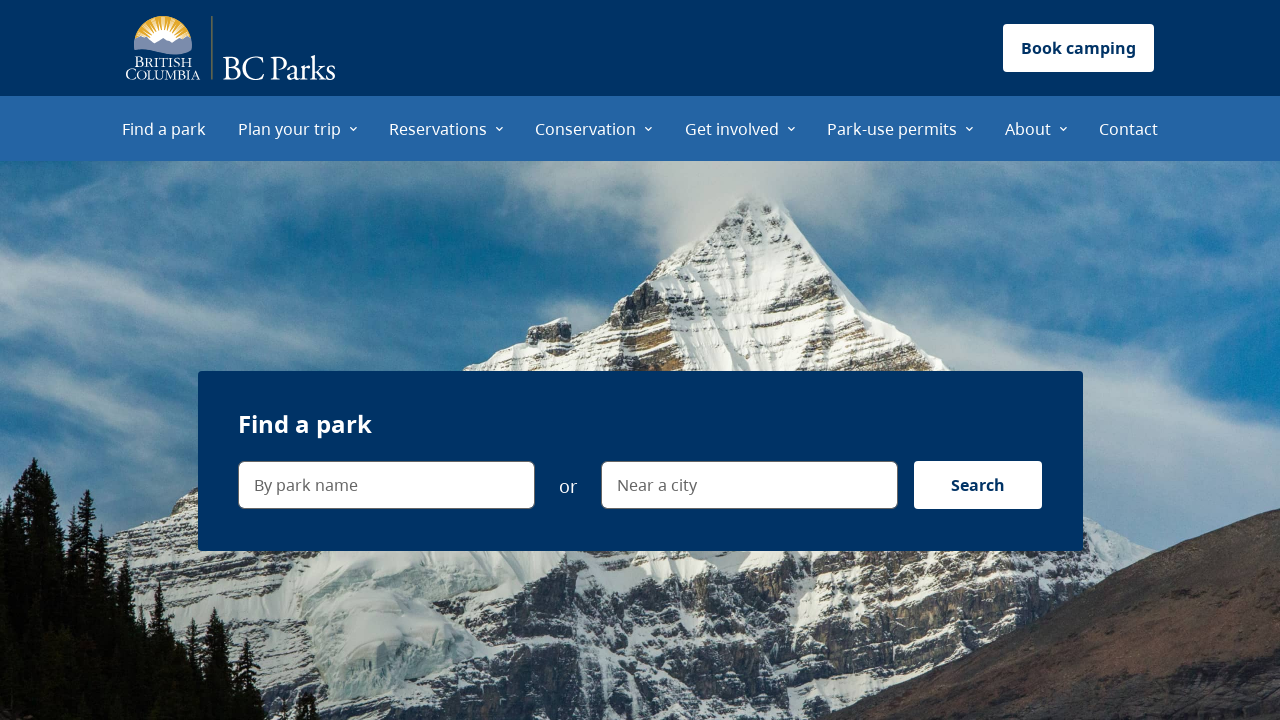

Clicked on 'Find a park' menu item at (164, 128) on internal:role=menuitem[name="Find a park"i]
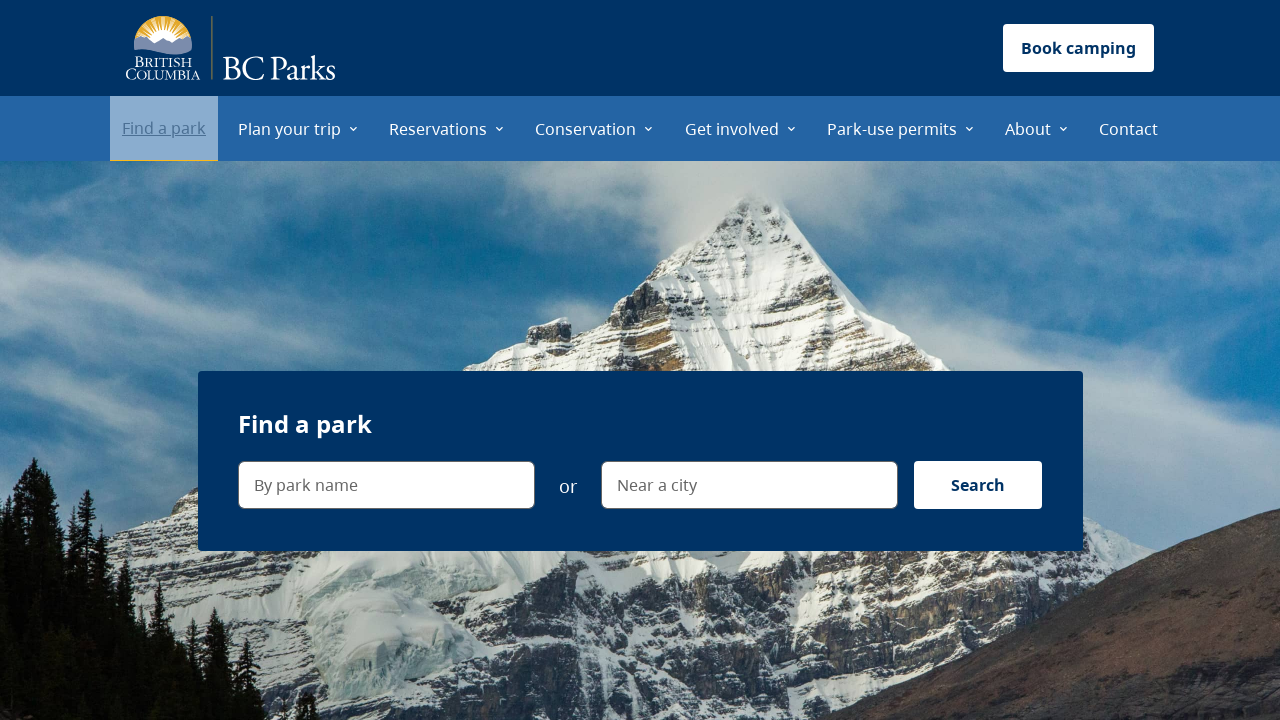

Verified navigation to find a park page
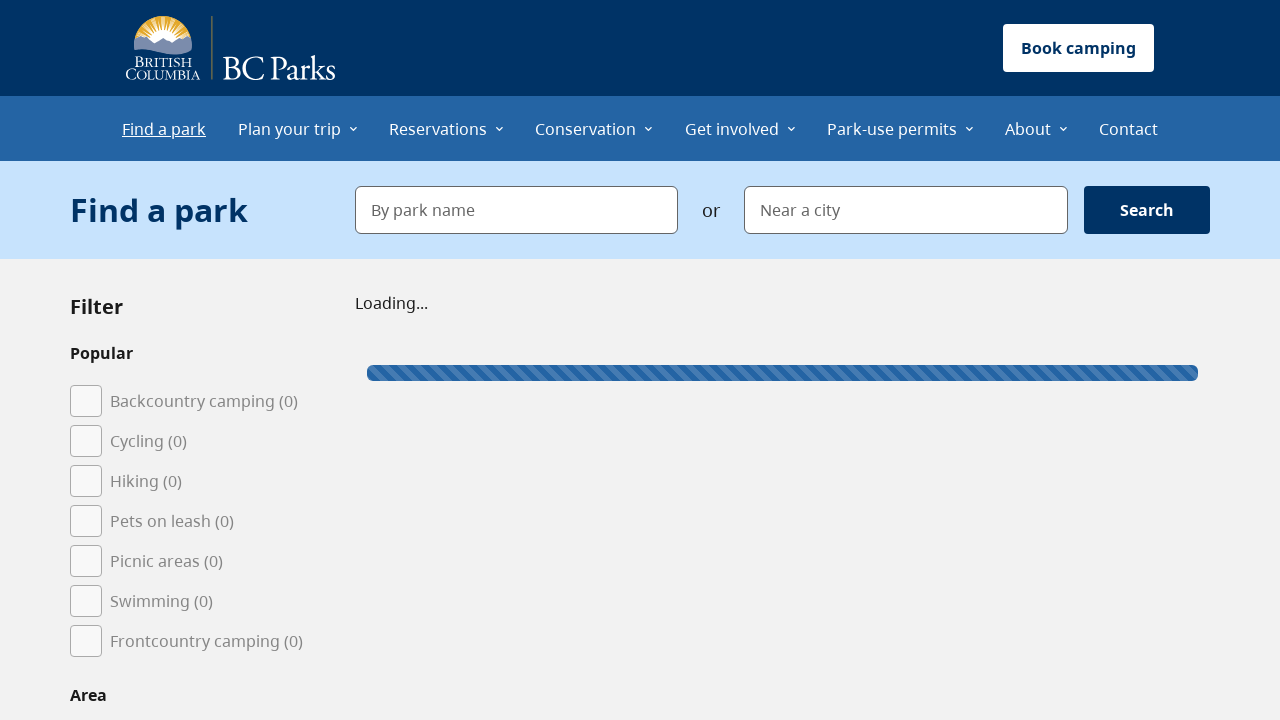

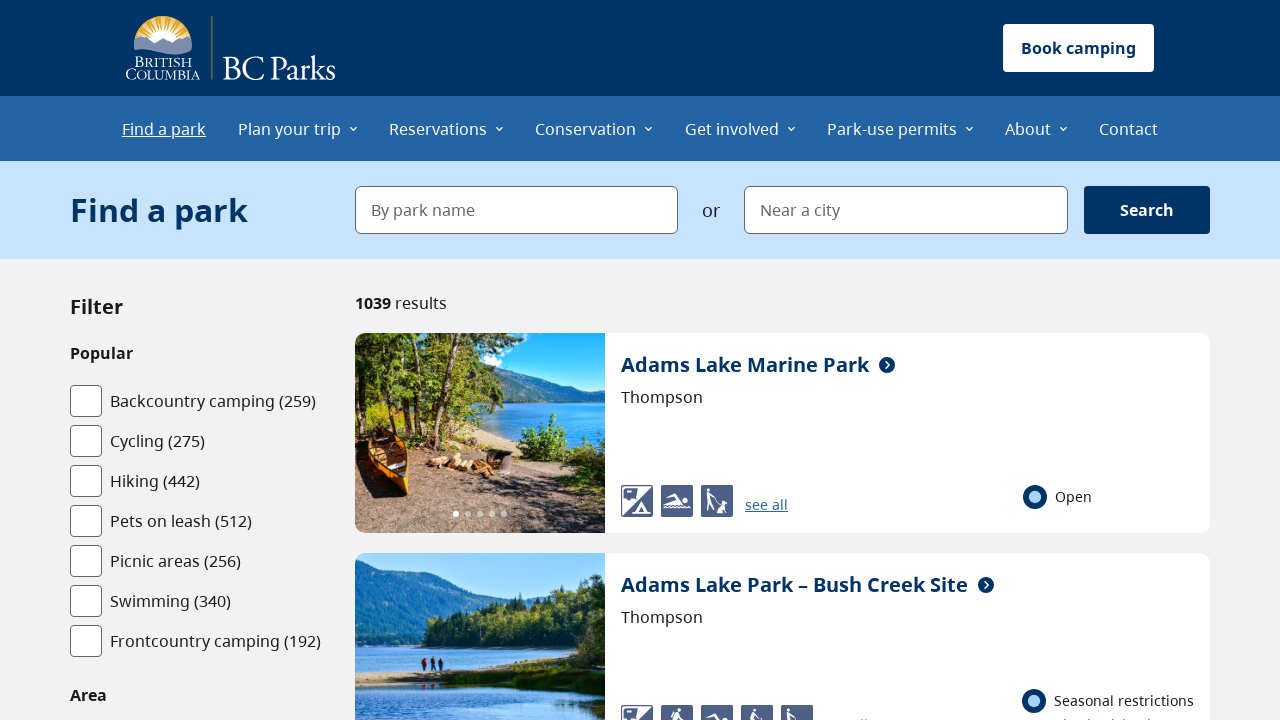